Simple test that navigates to Rahul Shetty Academy website and verifies page loads

Starting URL: http://rahulshettyacademy.com

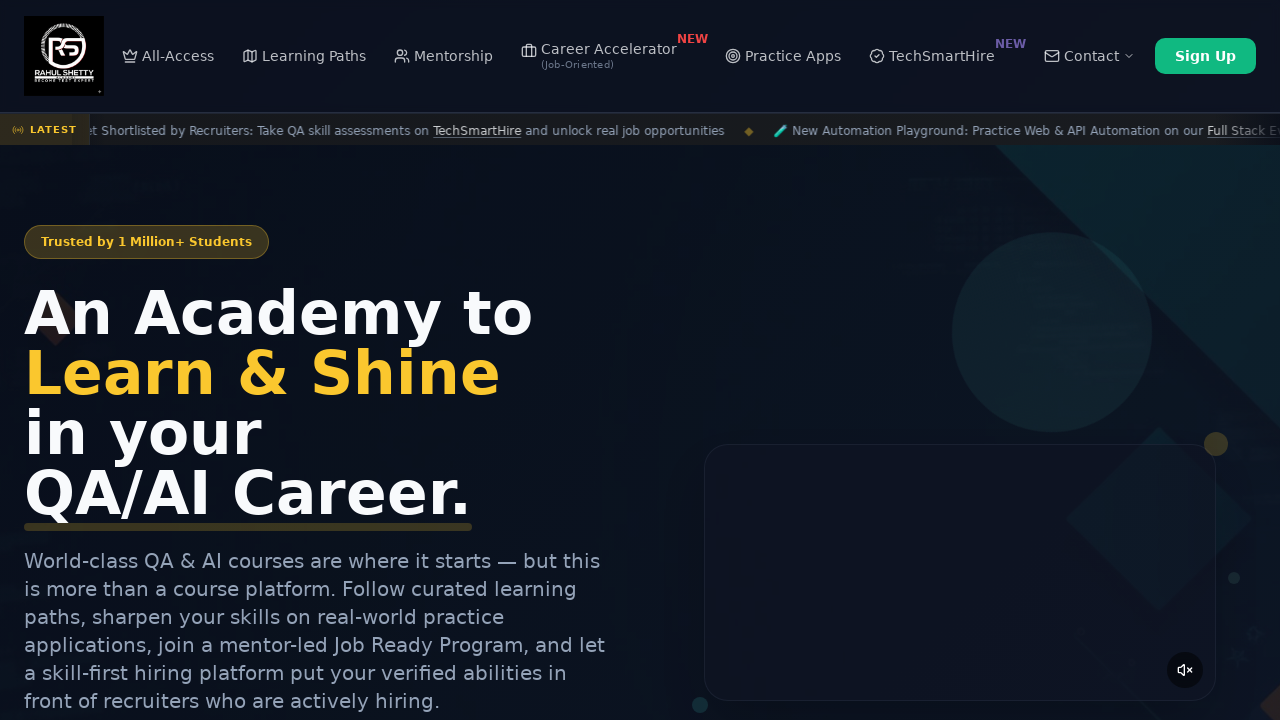

Waited for page DOM content to load on Rahul Shetty Academy website
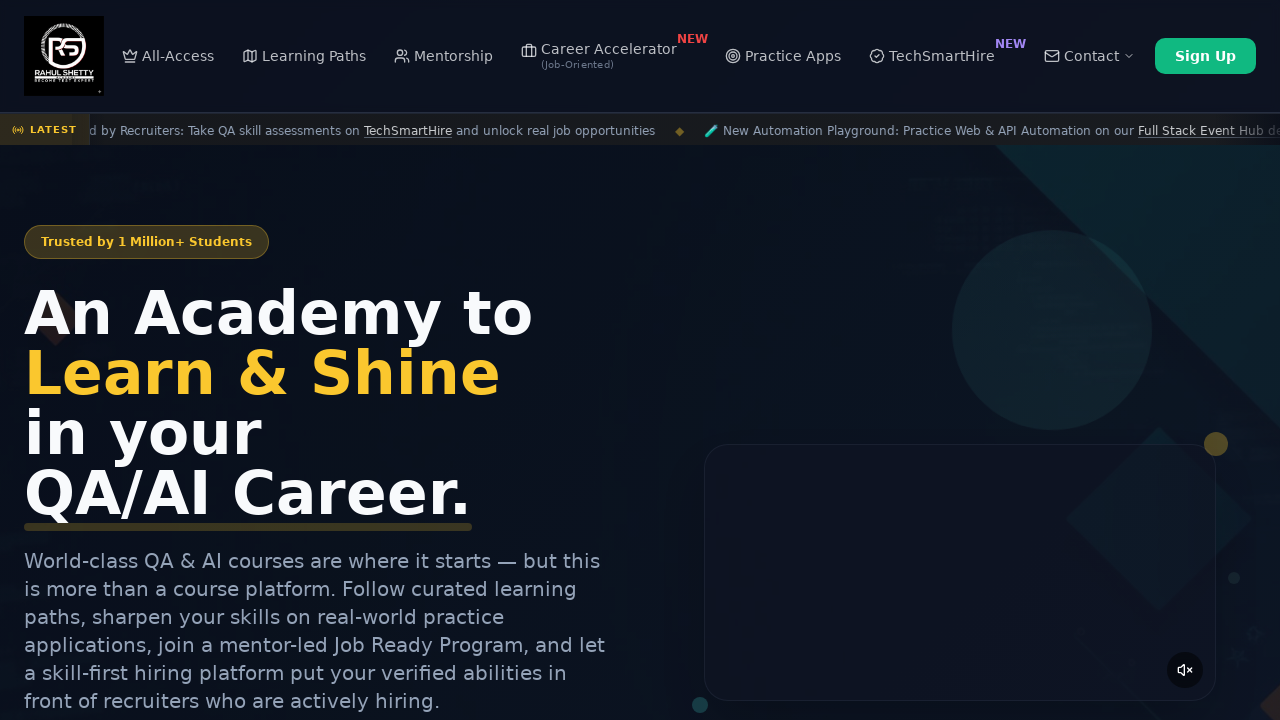

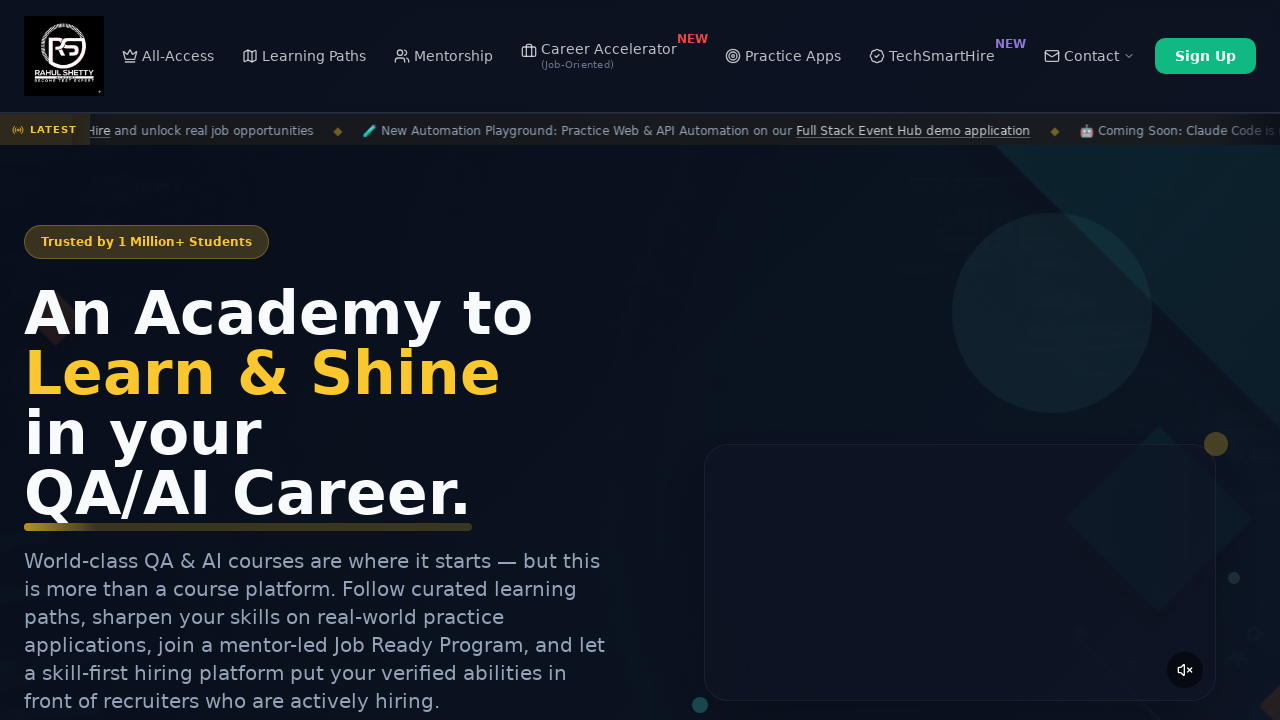